Tests deleting all tasks by marking them complete and using the clear completed button

Starting URL: https://todomvc.com/examples/react/dist

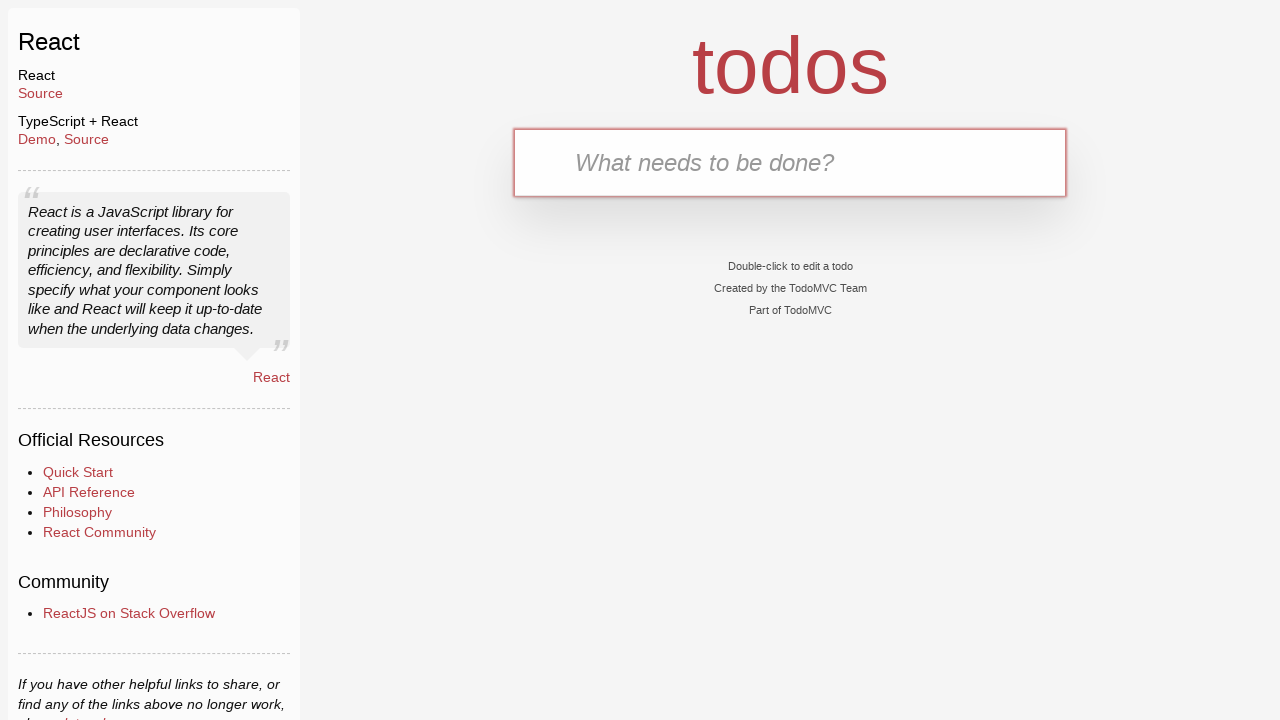

Filled task input field with 'Task 1' on input[placeholder='What needs to be done?']
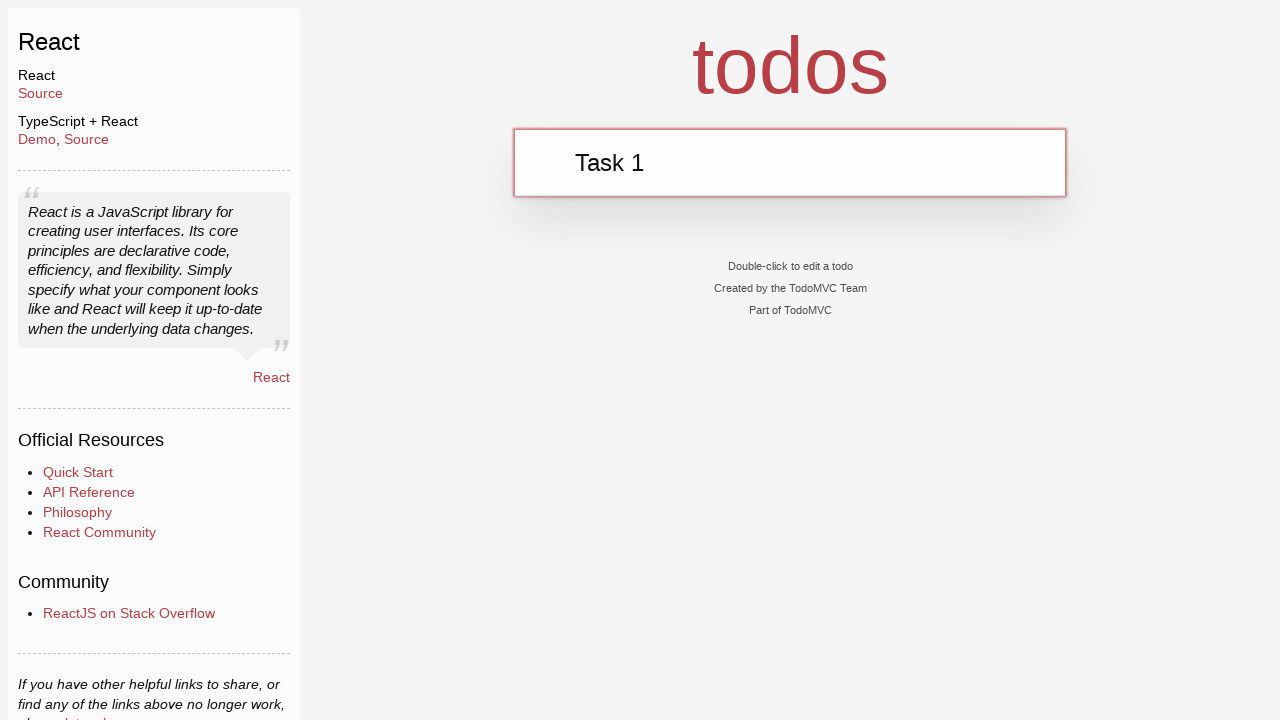

Pressed Enter to add Task 1 on input[placeholder='What needs to be done?']
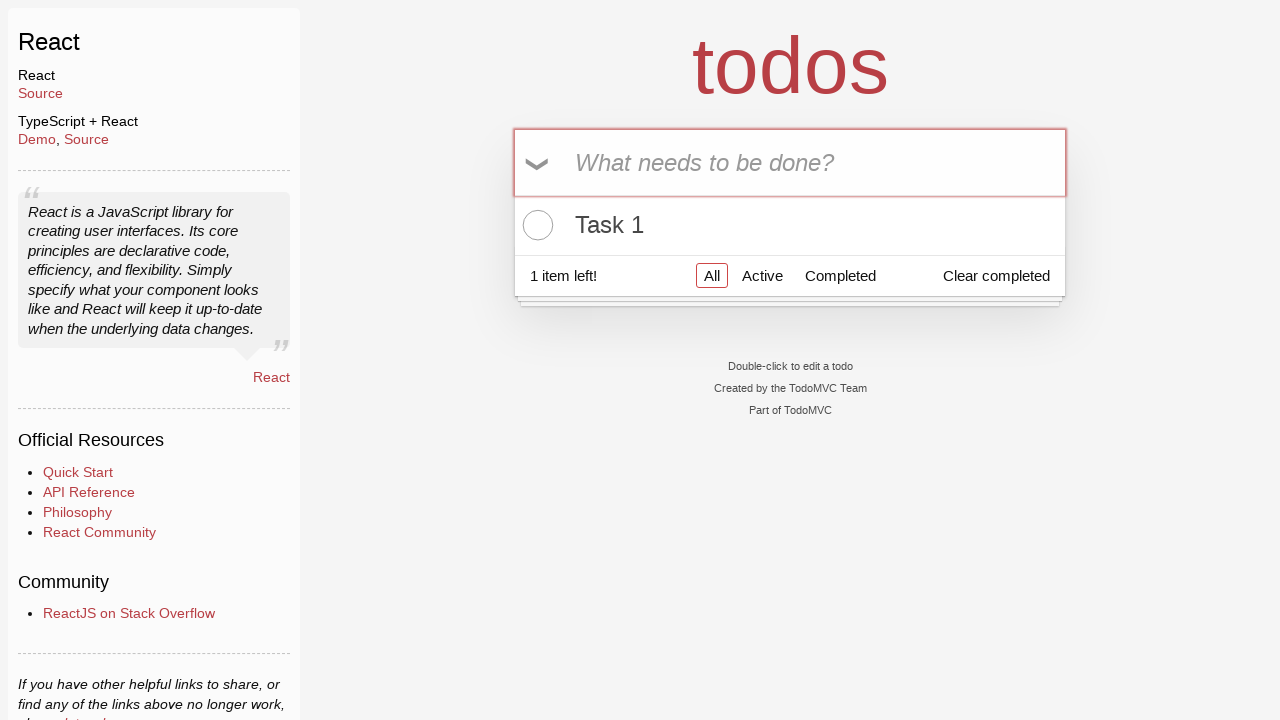

Filled task input field with 'Task 2' on input[placeholder='What needs to be done?']
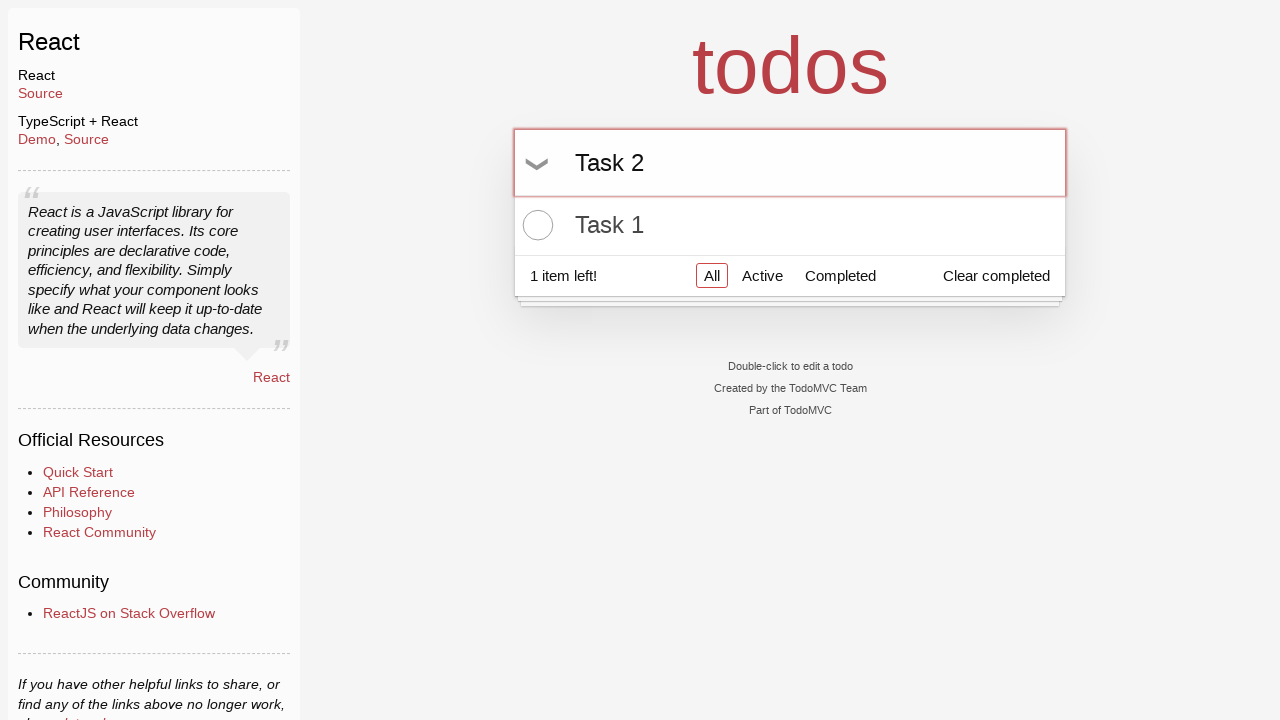

Pressed Enter to add Task 2 on input[placeholder='What needs to be done?']
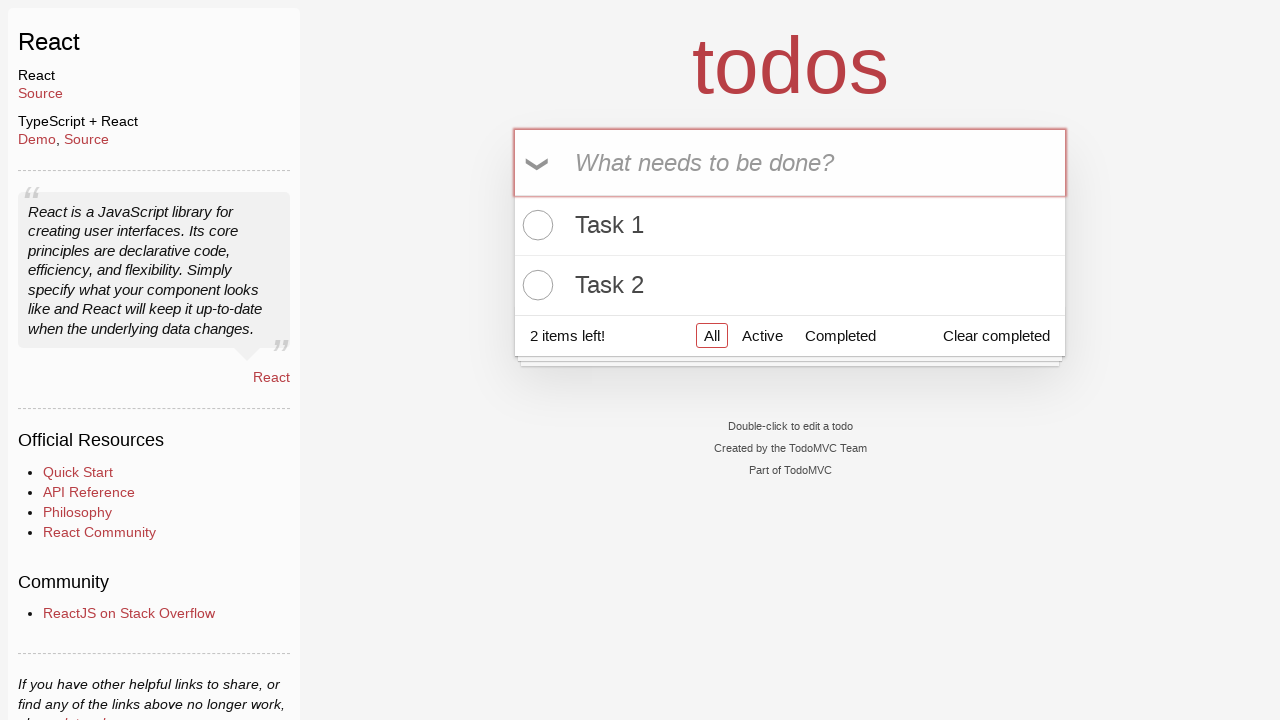

Filled task input field with 'Task 3' on input[placeholder='What needs to be done?']
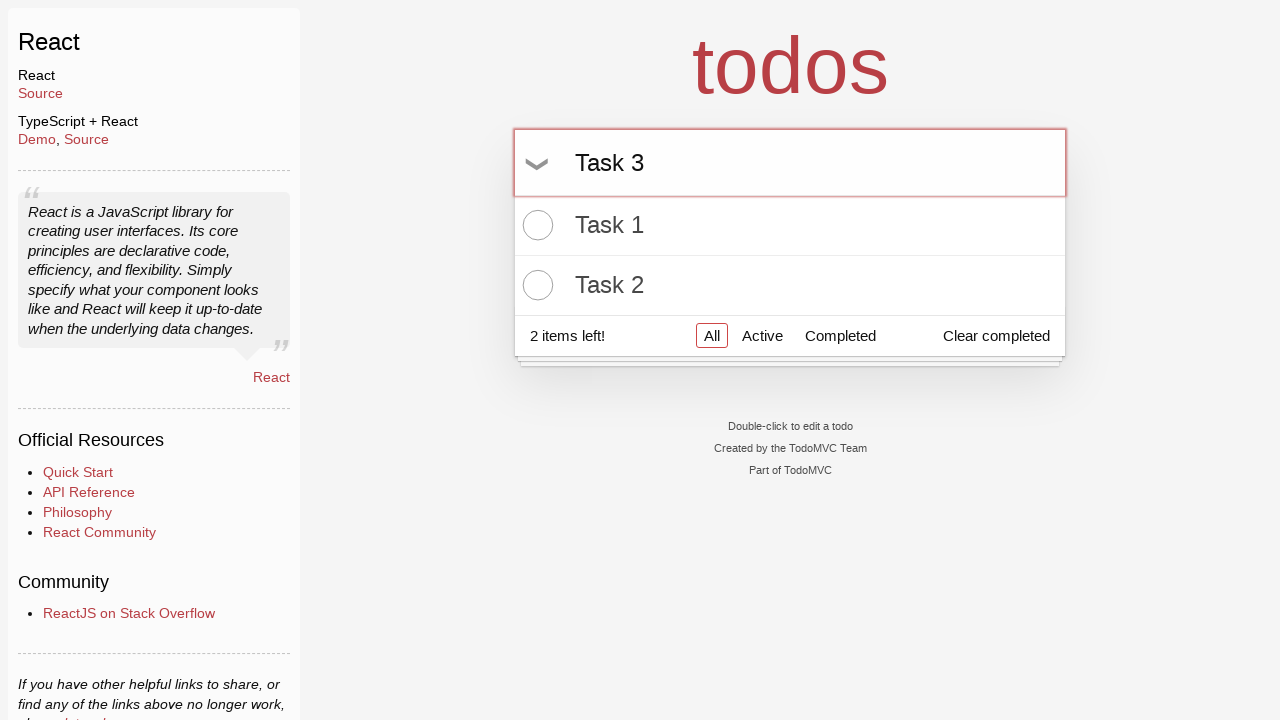

Pressed Enter to add Task 3 on input[placeholder='What needs to be done?']
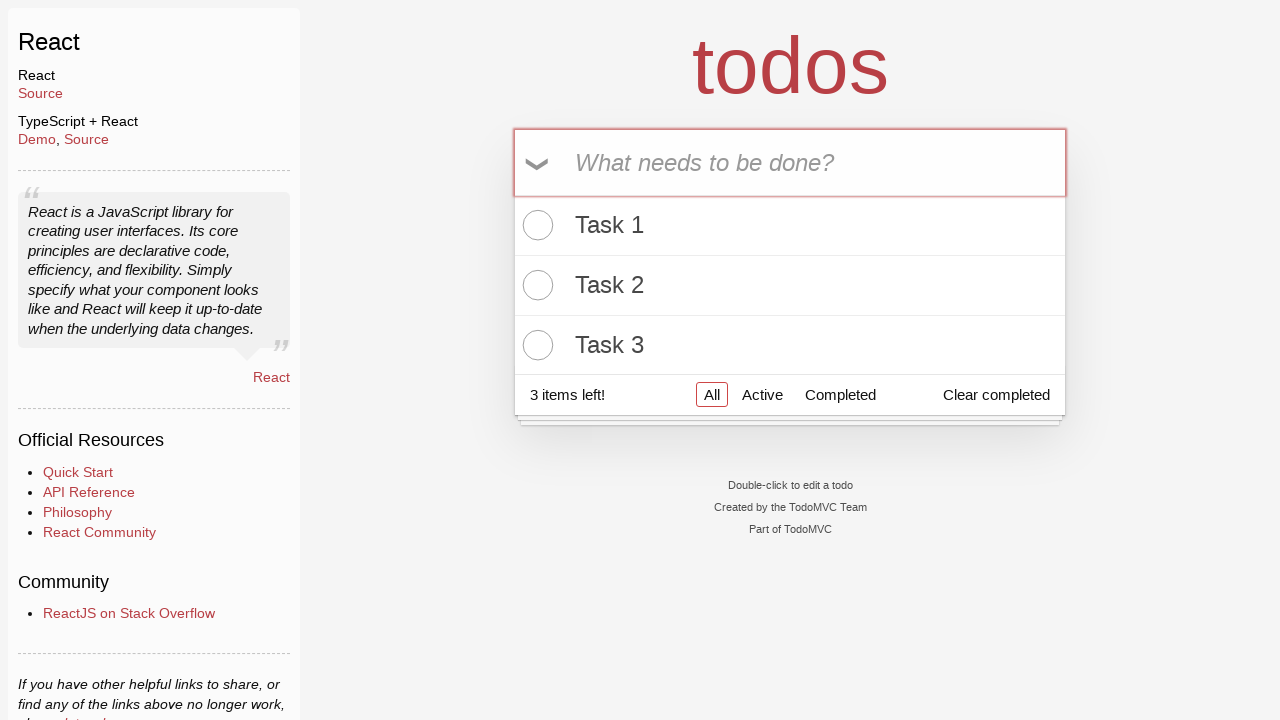

Clicked 'Toggle All' checkbox to mark all tasks as completed at (539, 163) on internal:role=checkbox[name="Toggle All"i]
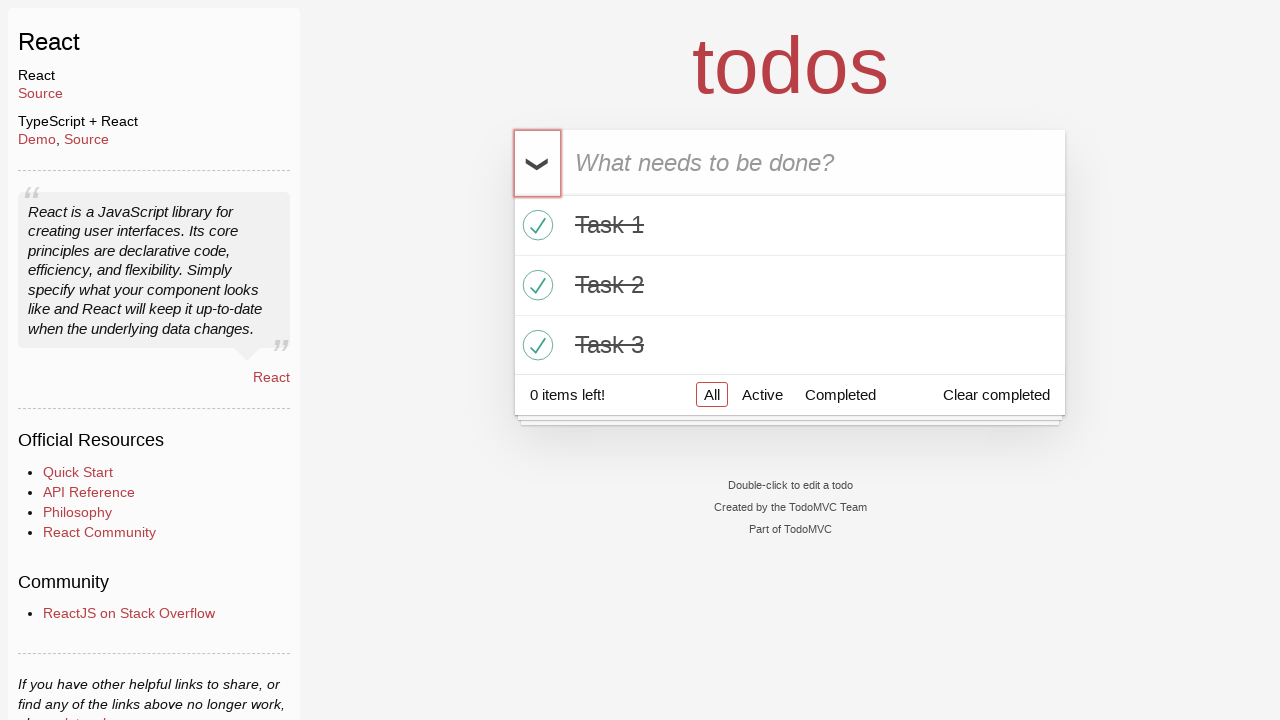

Clicked 'Clear completed' button to delete all completed tasks at (996, 395) on internal:role=button[name="Clear completed"i]
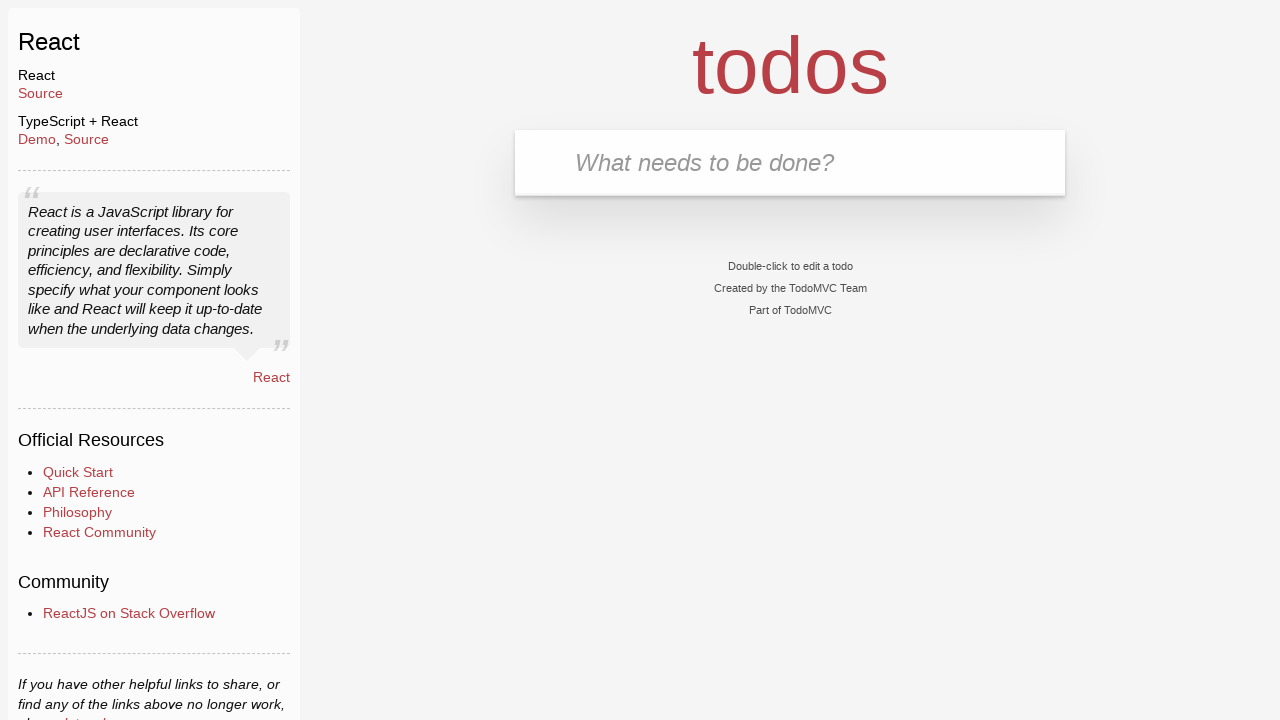

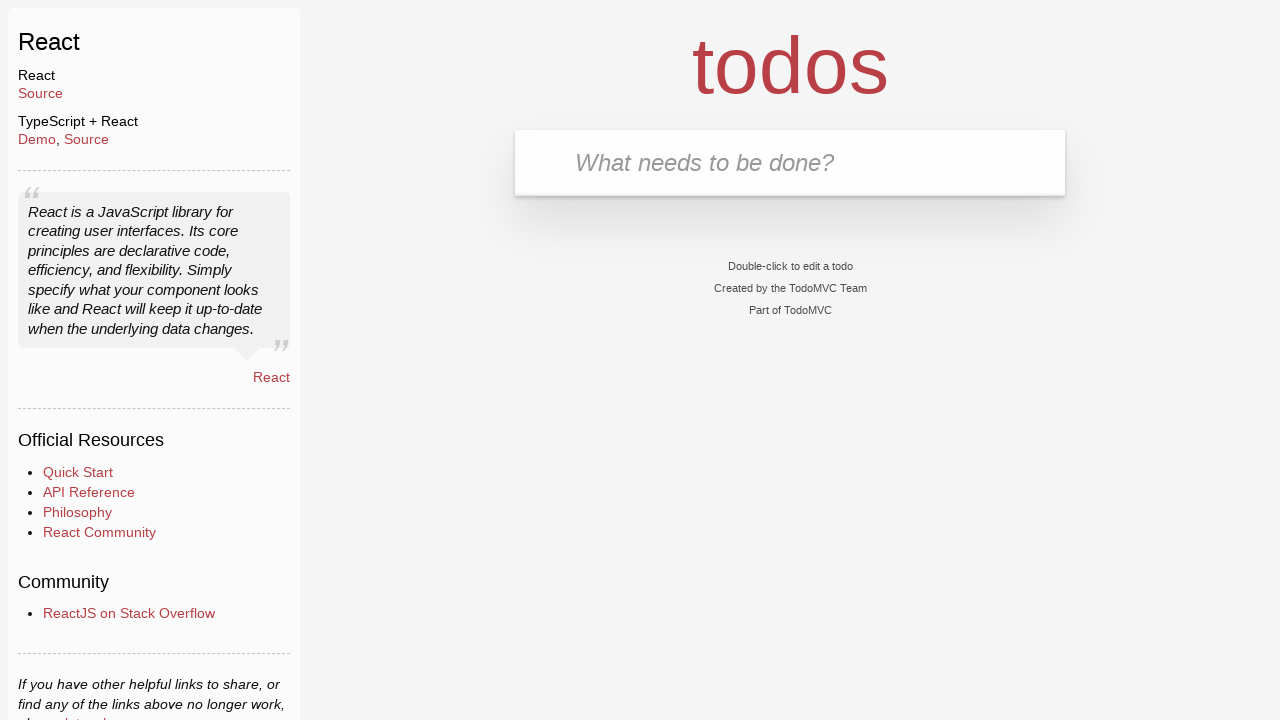